Tests navigation through the letcode.in website by clicking on Work-Space and Date & Time links, then fills a date input field with a specific date value.

Starting URL: https://letcode.in/

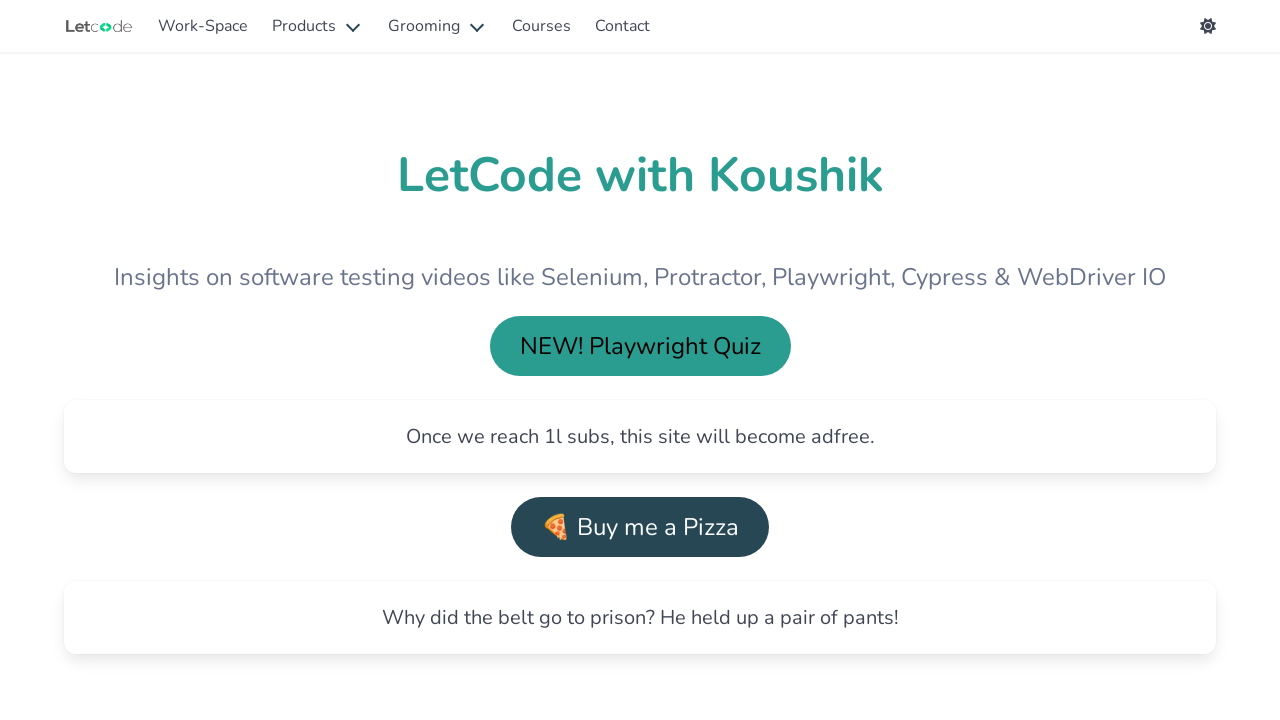

Navigated to https://letcode.in/
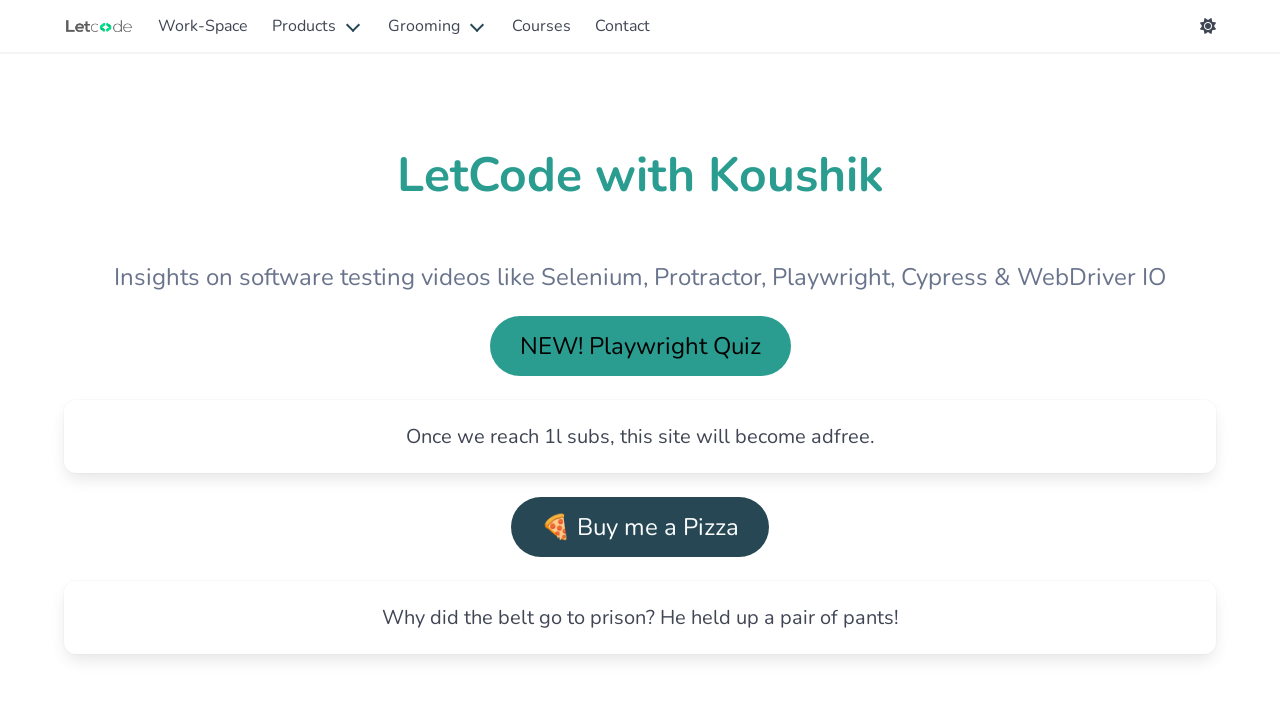

Clicked on Work-Space link at (203, 26) on internal:role=link[name="Work-Space"i]
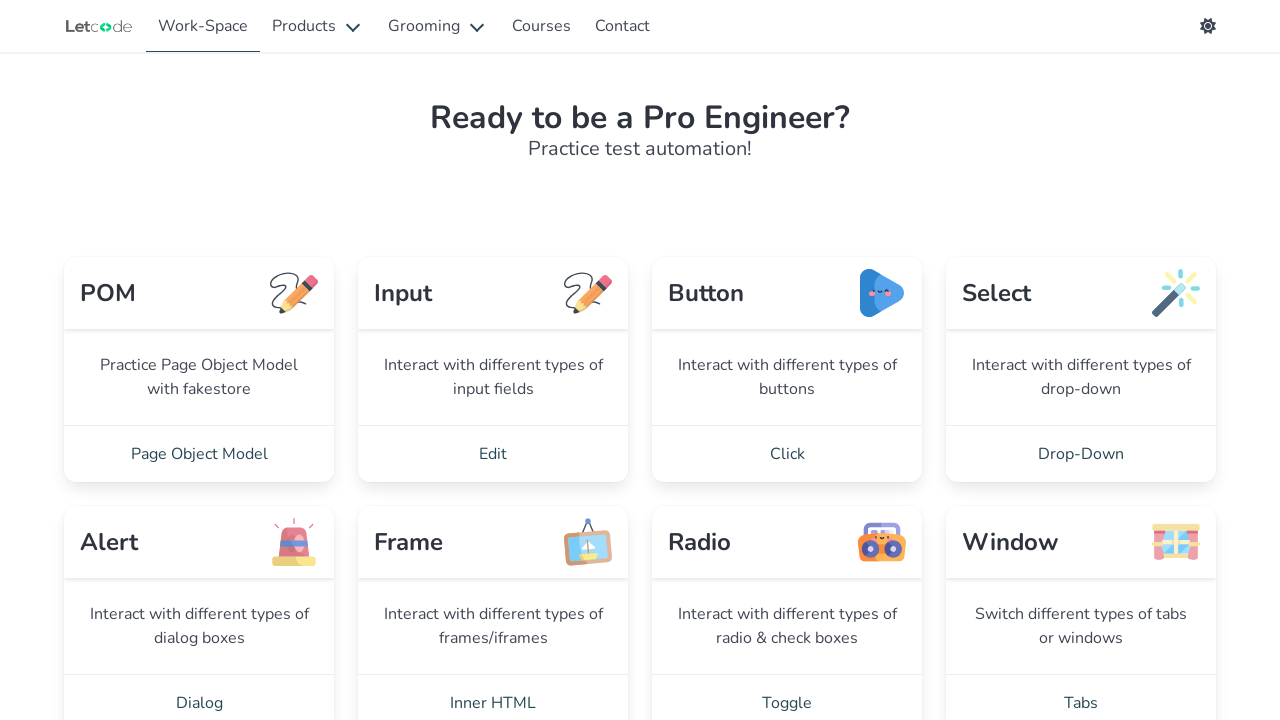

Clicked on Date & Time link at (493, 360) on internal:role=link[name="Date & Time"i]
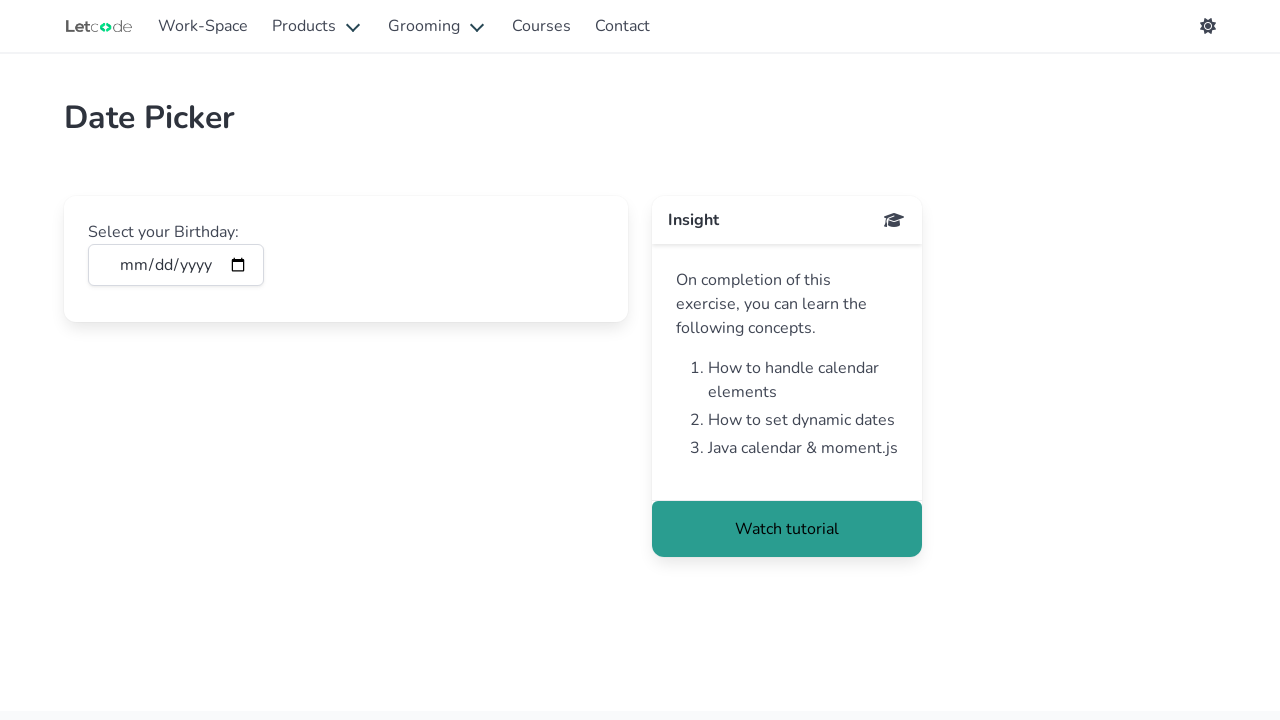

Filled date input field with 2025-03-04 on input[type="date"]
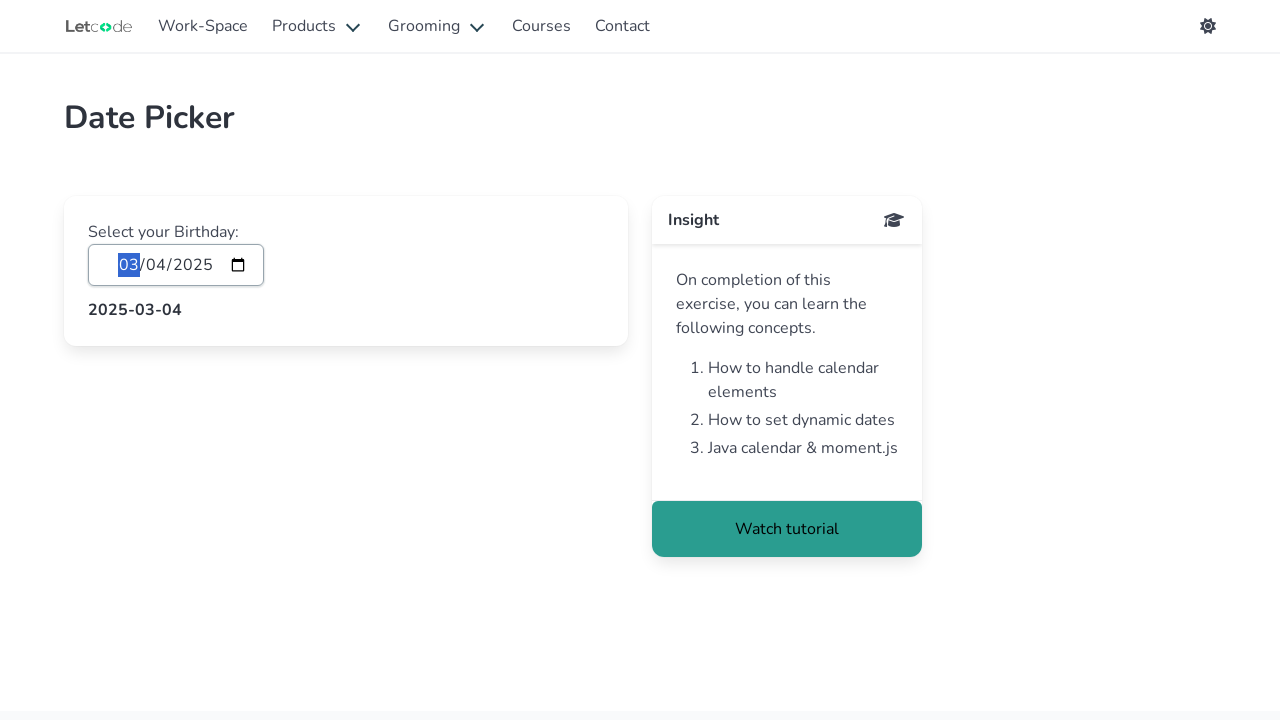

Waited for date to be applied
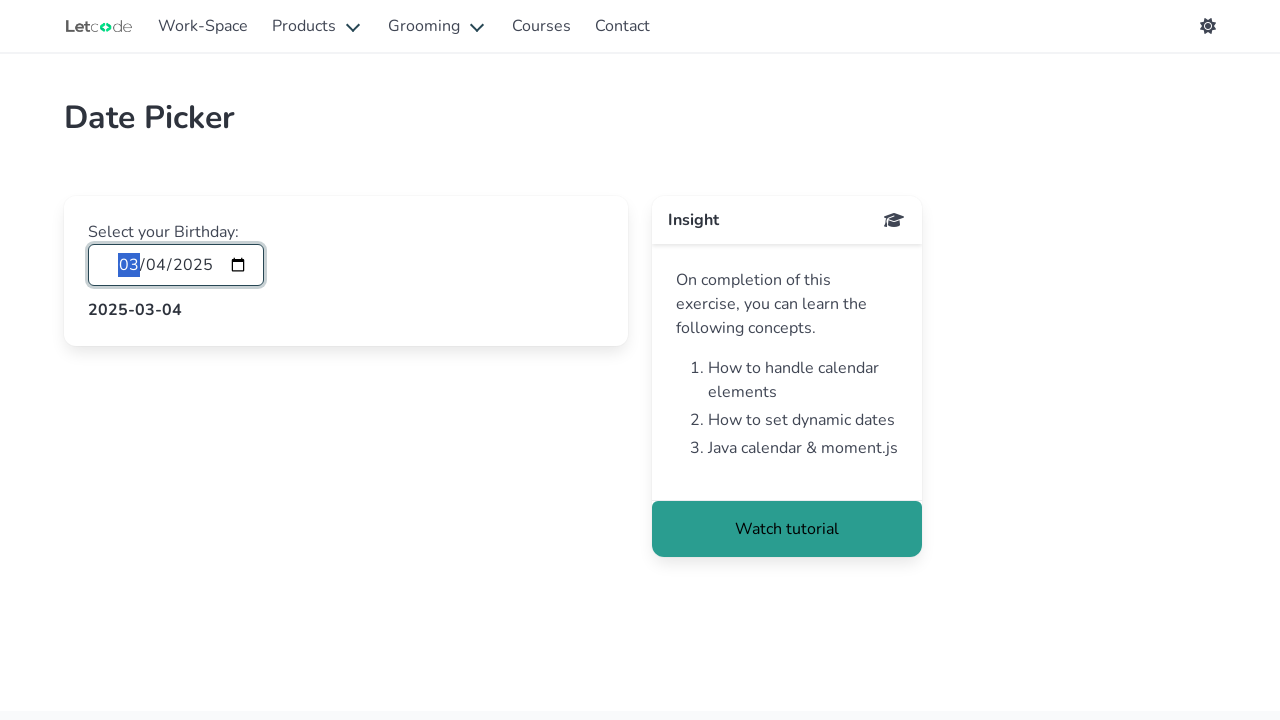

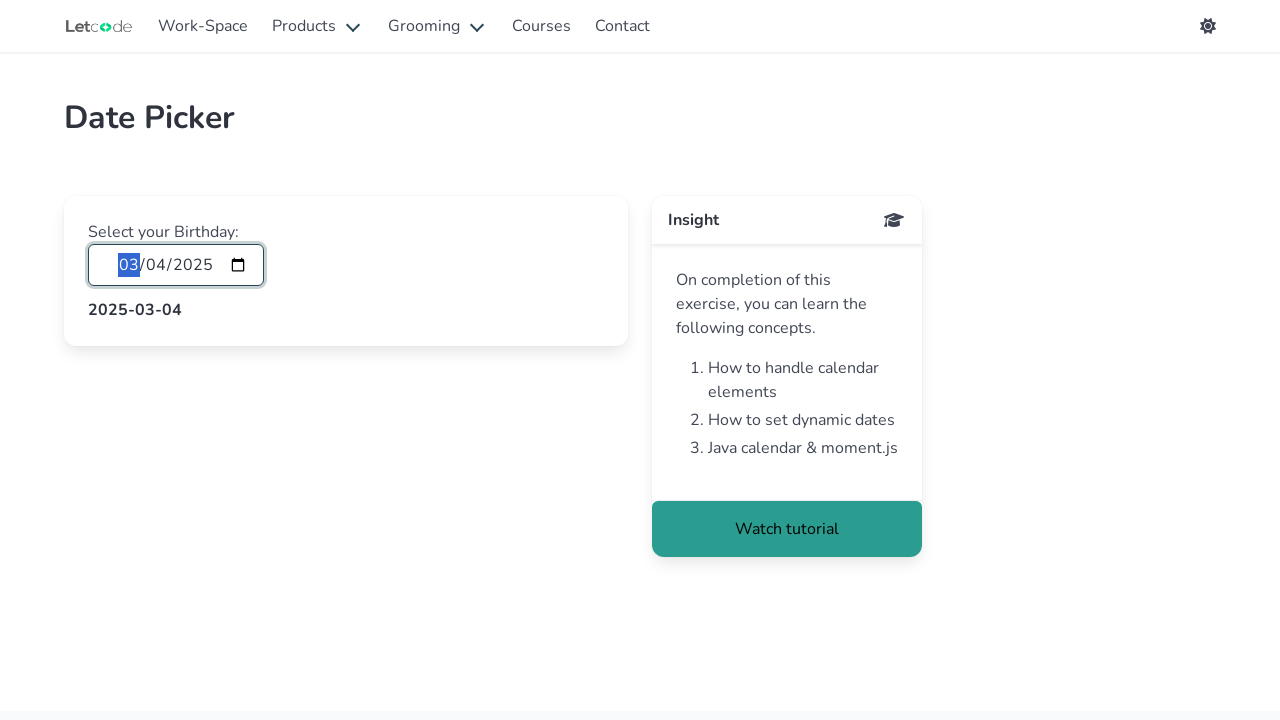